Tests the Selenium homepage by navigating to it, locating the body element to verify page content is loaded, and maximizing the browser window.

Starting URL: https://selenium.dev/

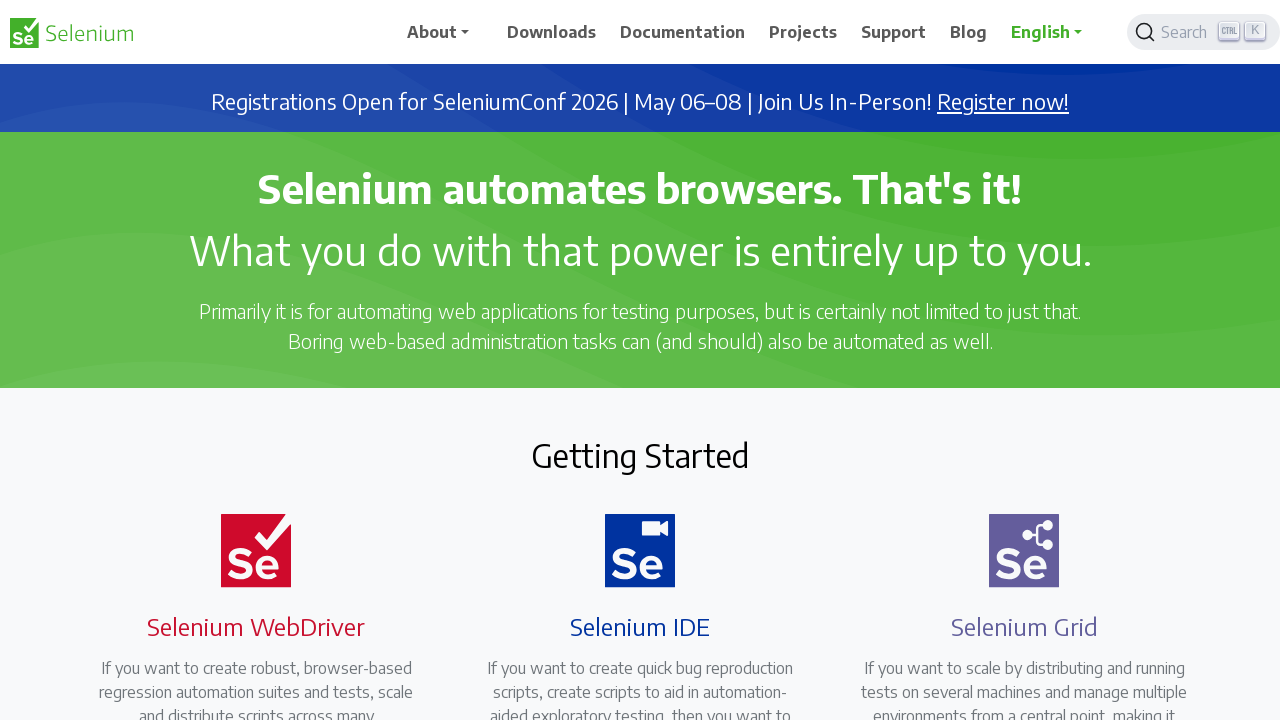

Navigated to Selenium homepage
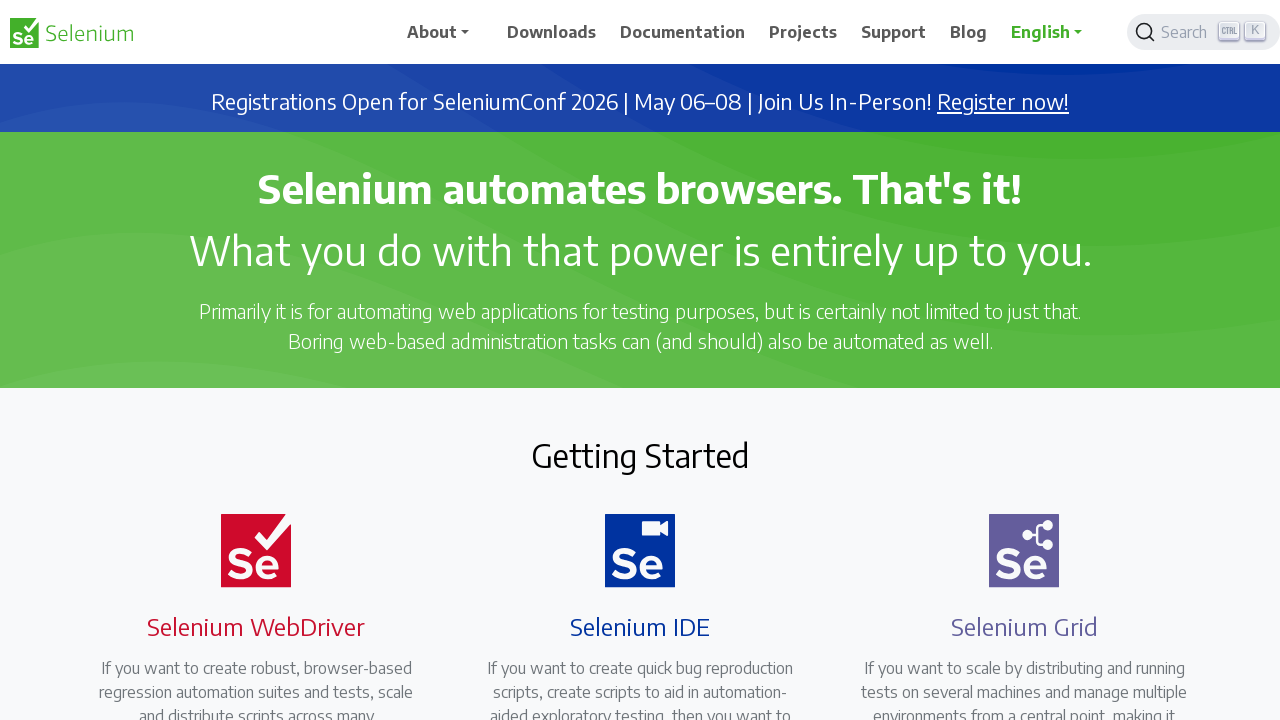

Body element loaded and visible
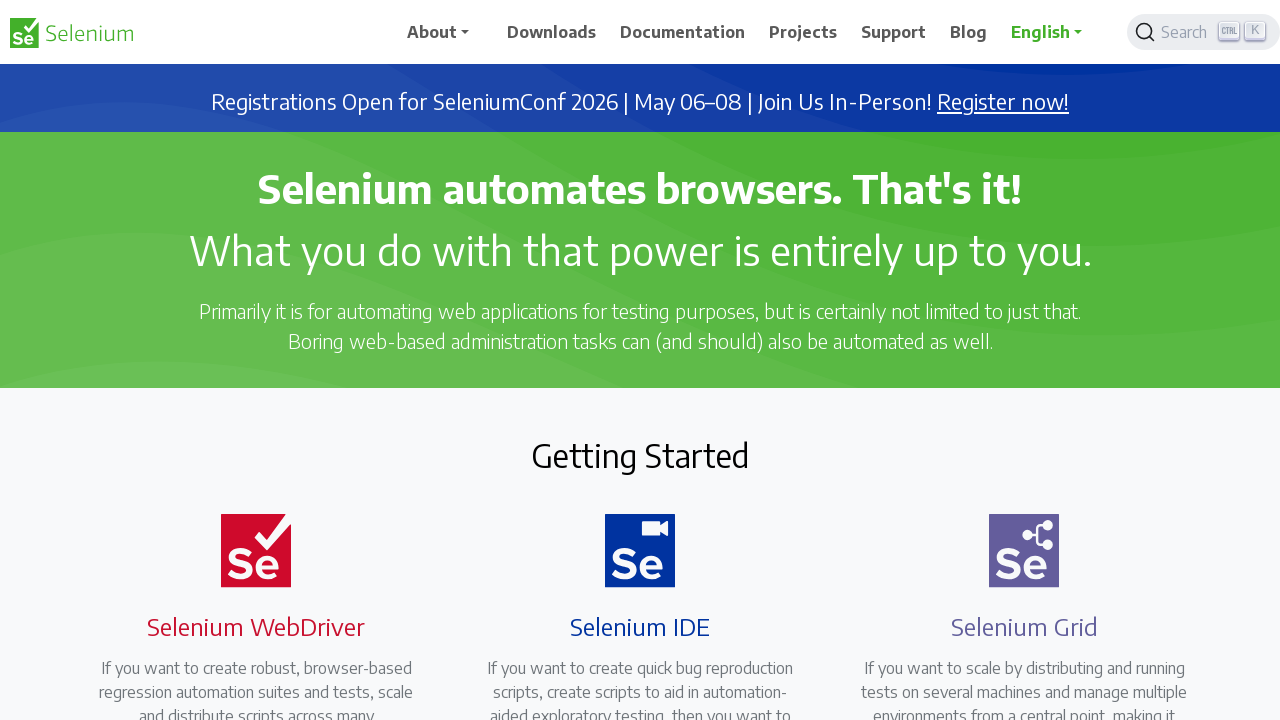

Retrieved body text content to verify page loaded
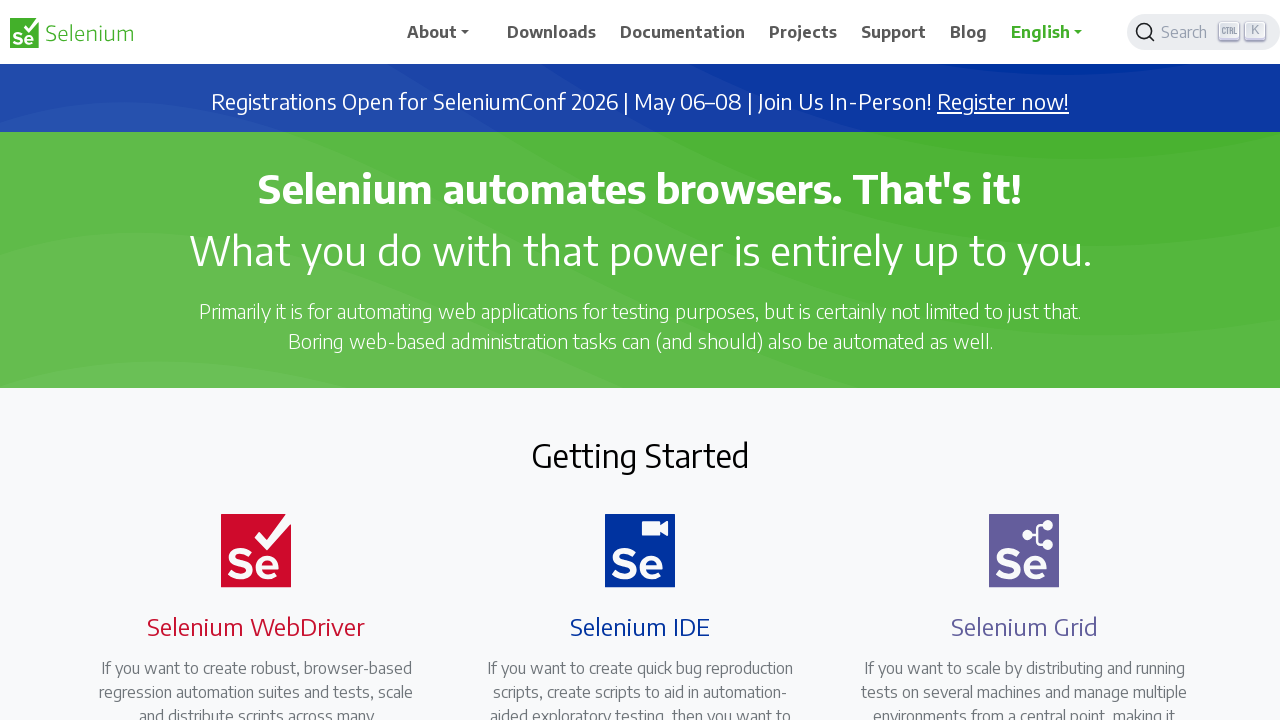

Maximized browser window to 1920x1080
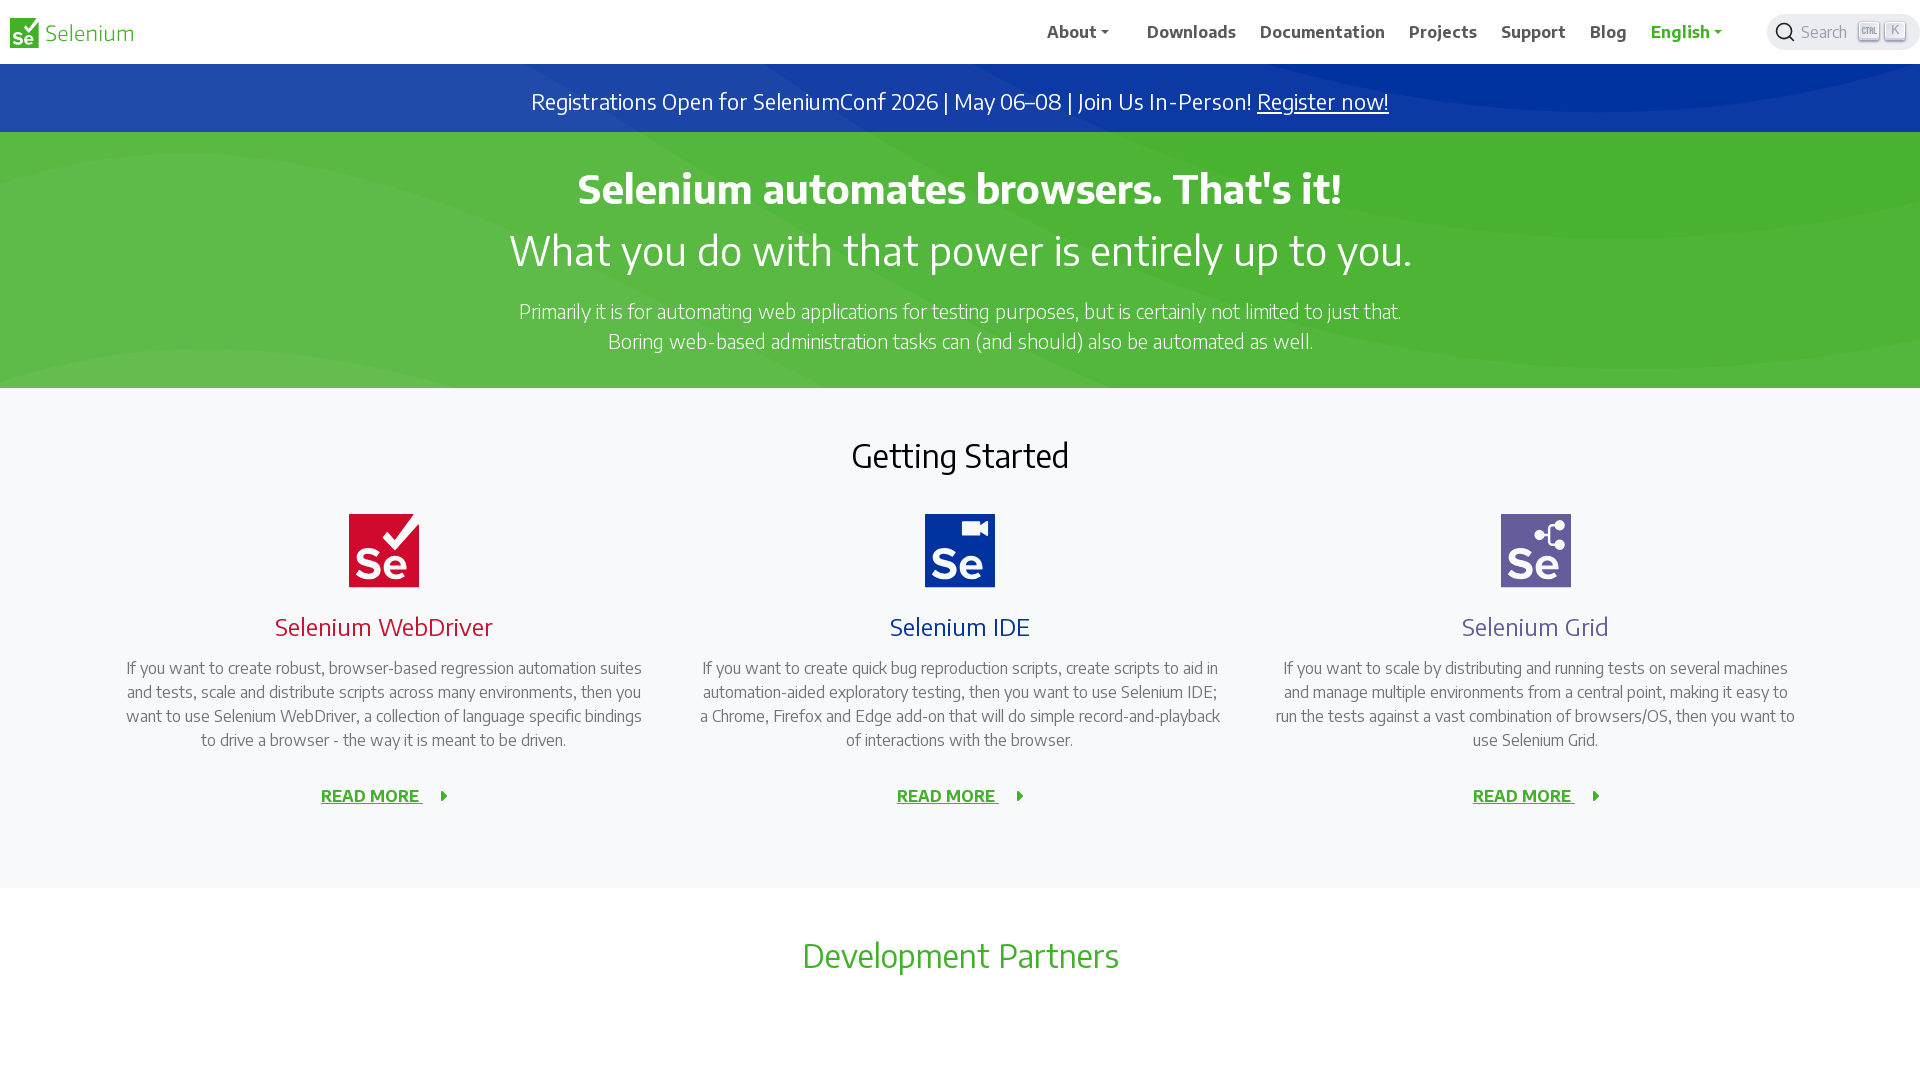

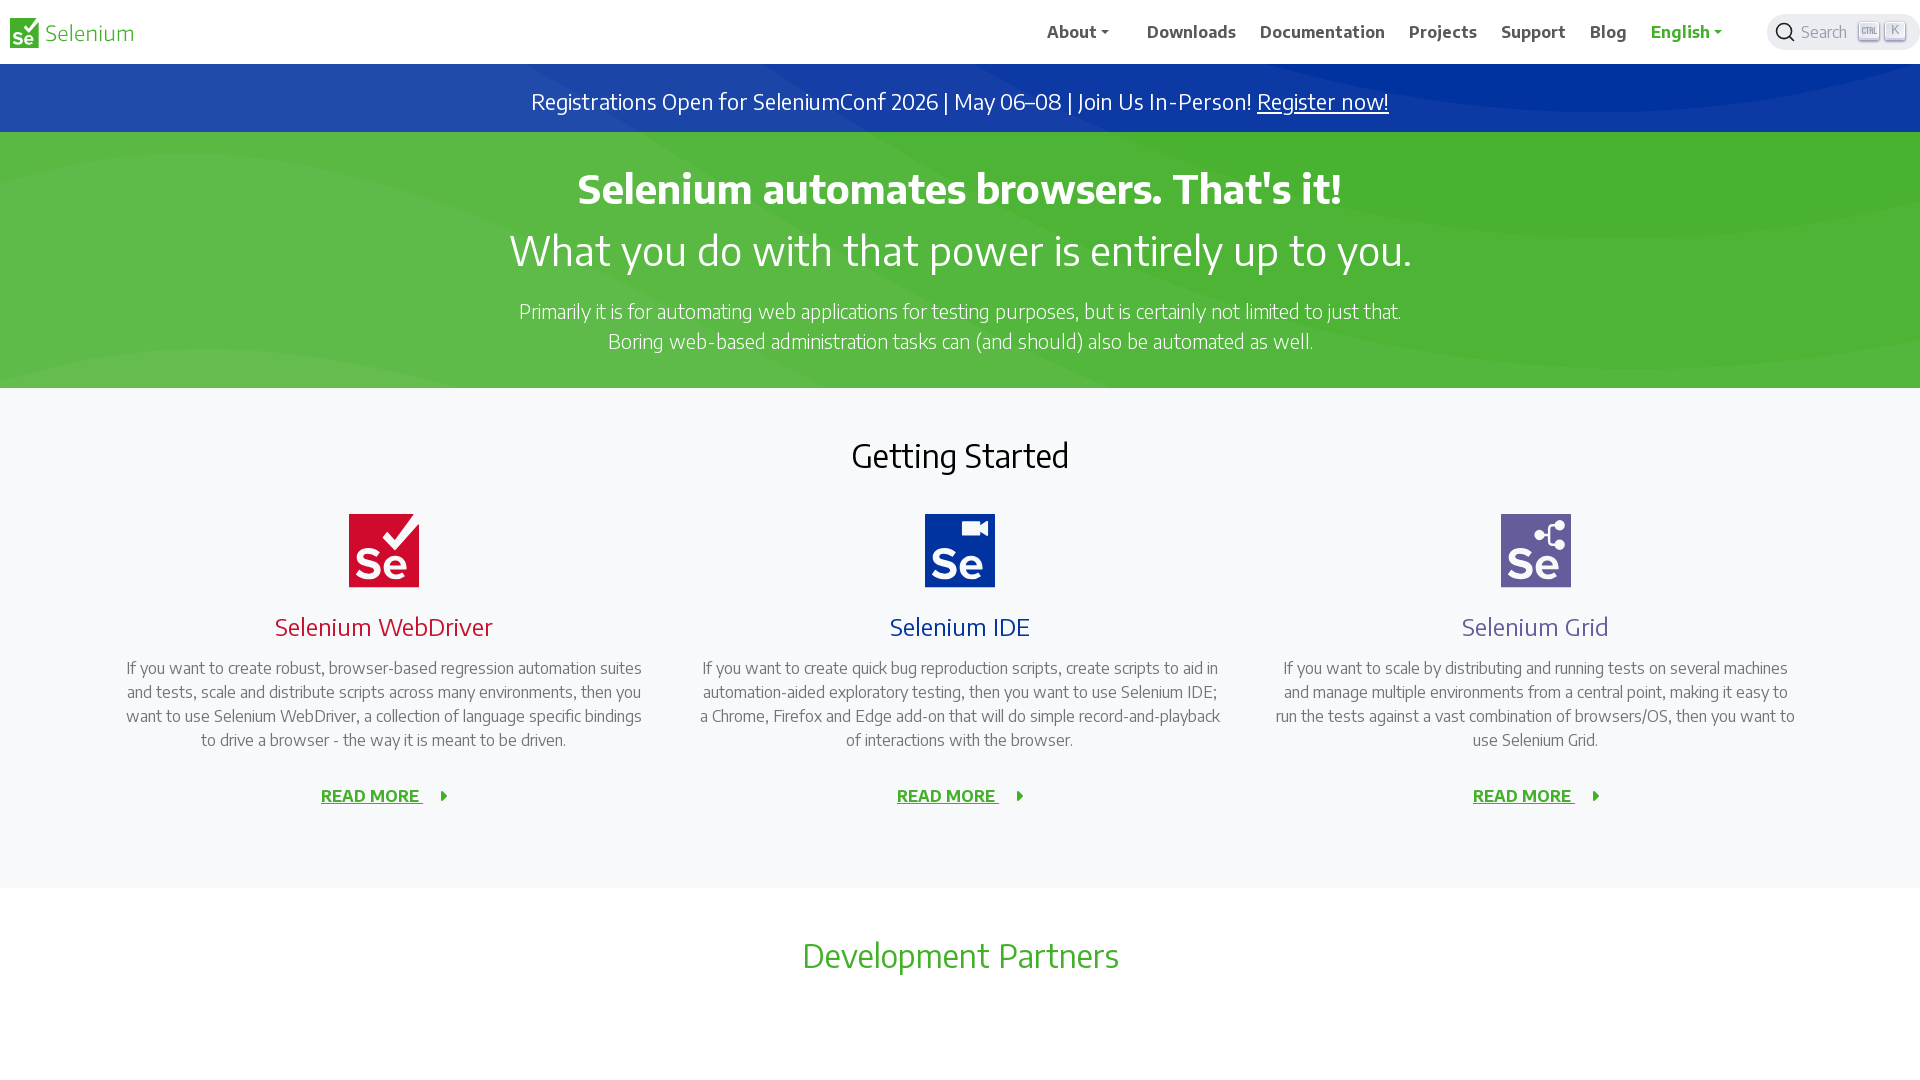